Tests working with multiple browser windows by clicking a link that opens a new window, then switching between the original and new window using window handles order (first/last).

Starting URL: https://the-internet.herokuapp.com/windows

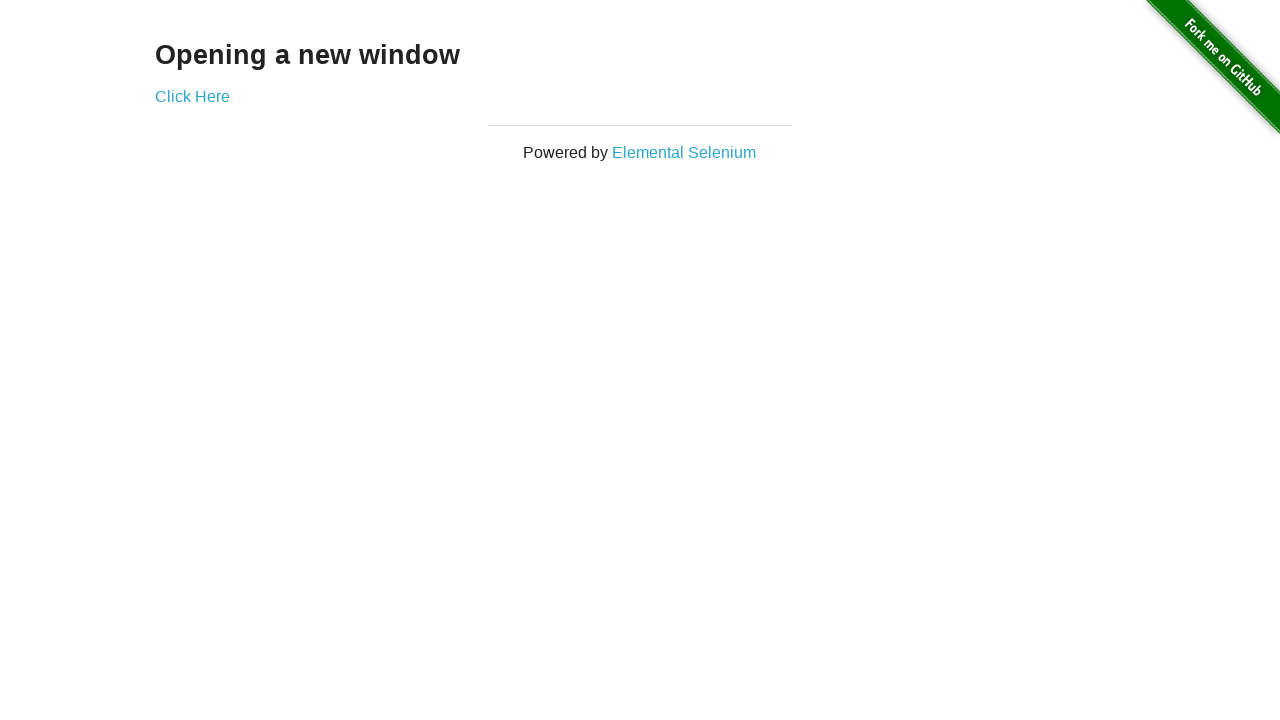

Clicked link to open new window at (192, 96) on .example a
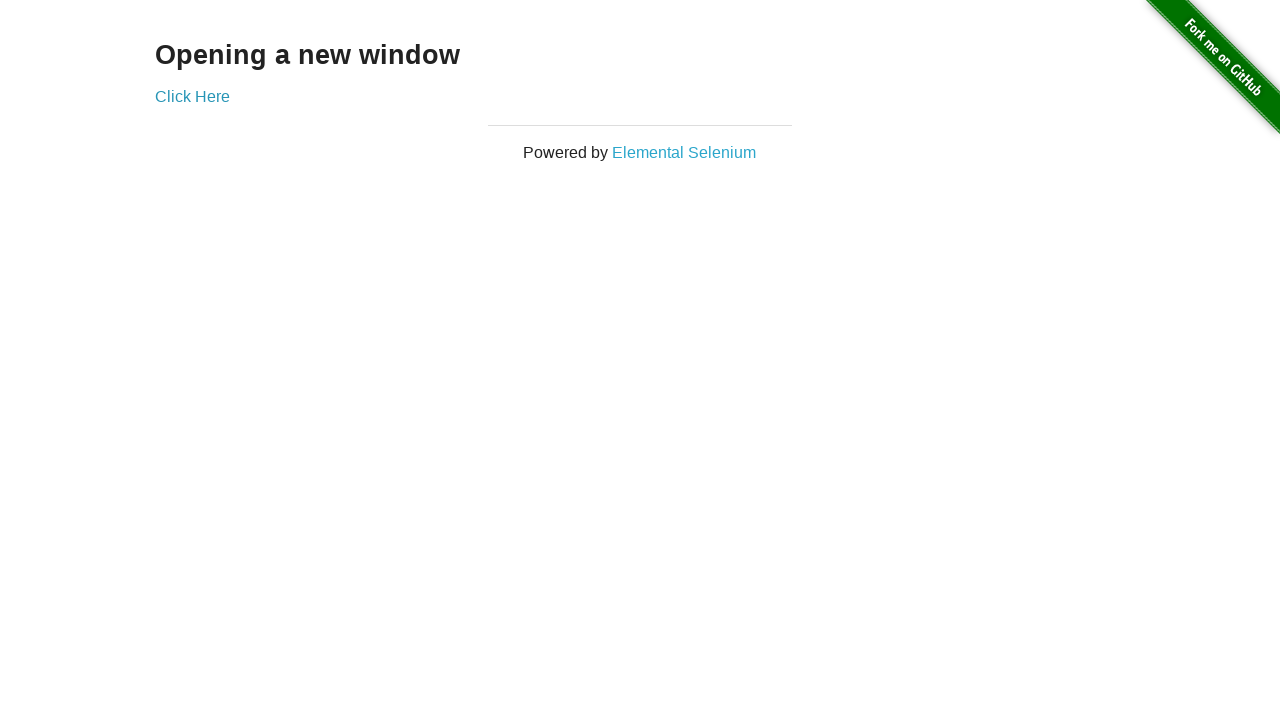

Verified original window title is 'The Internet'
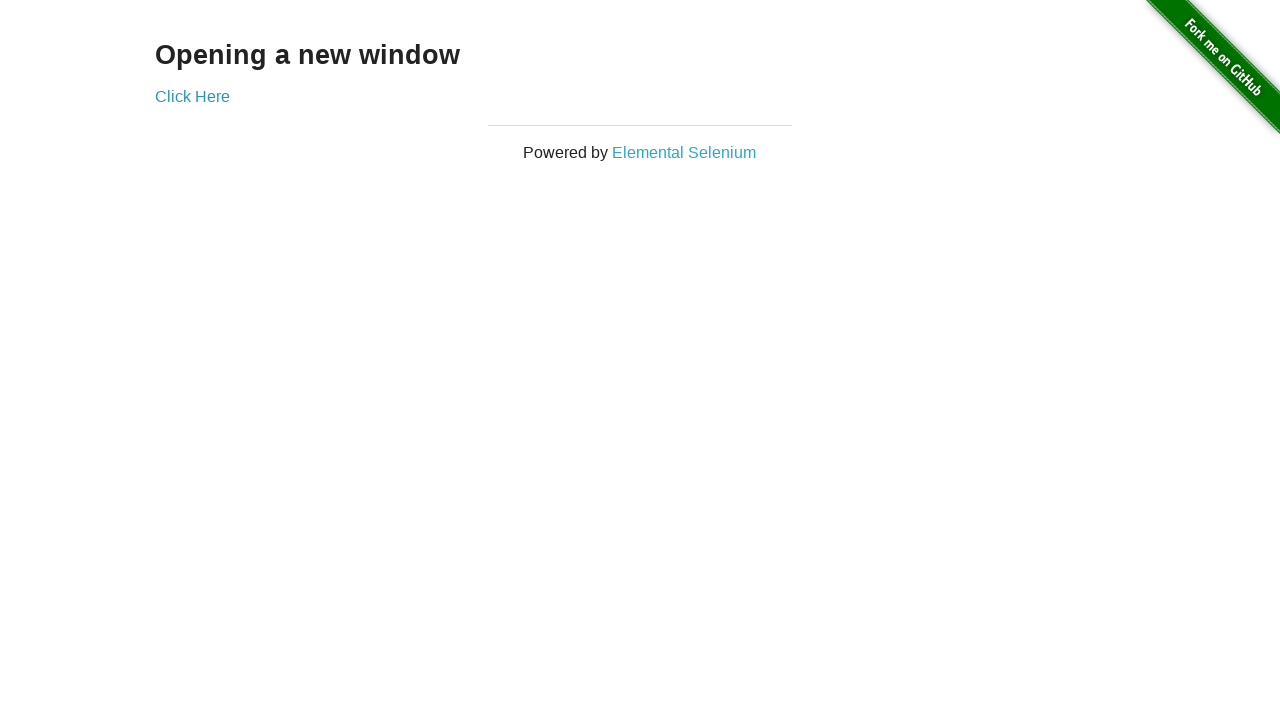

New page loaded and ready
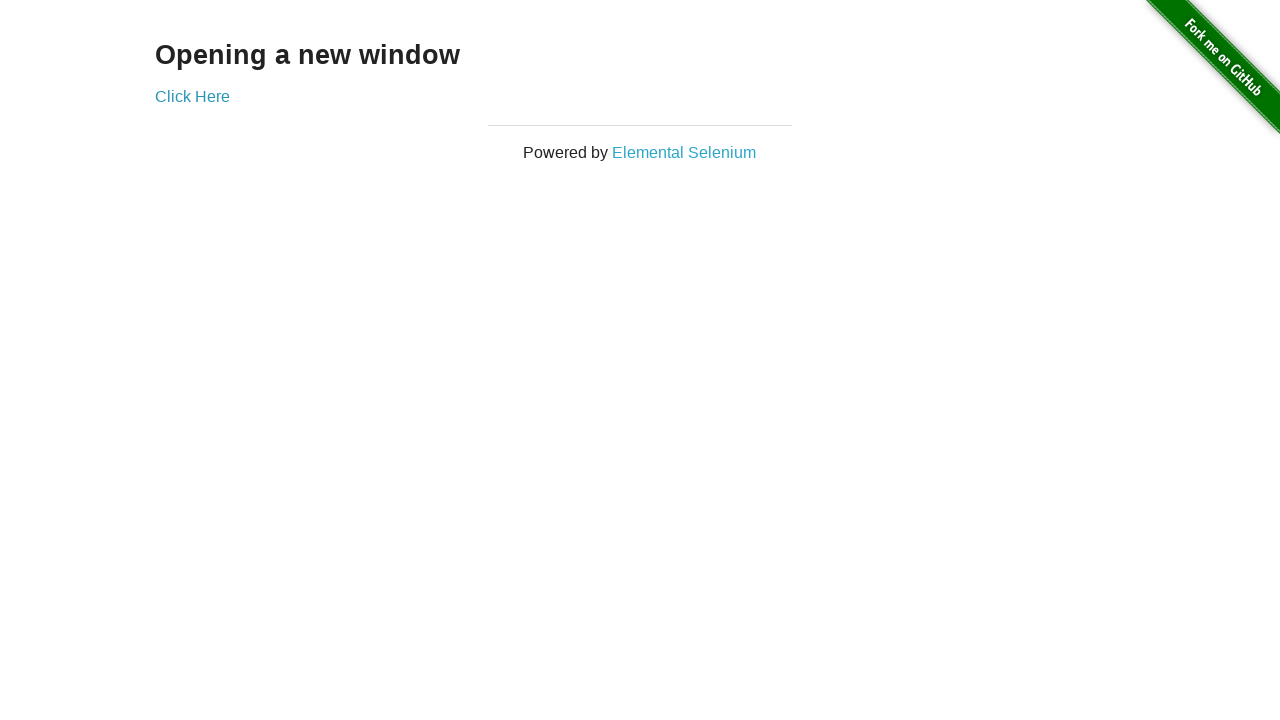

Verified new window title is 'New Window'
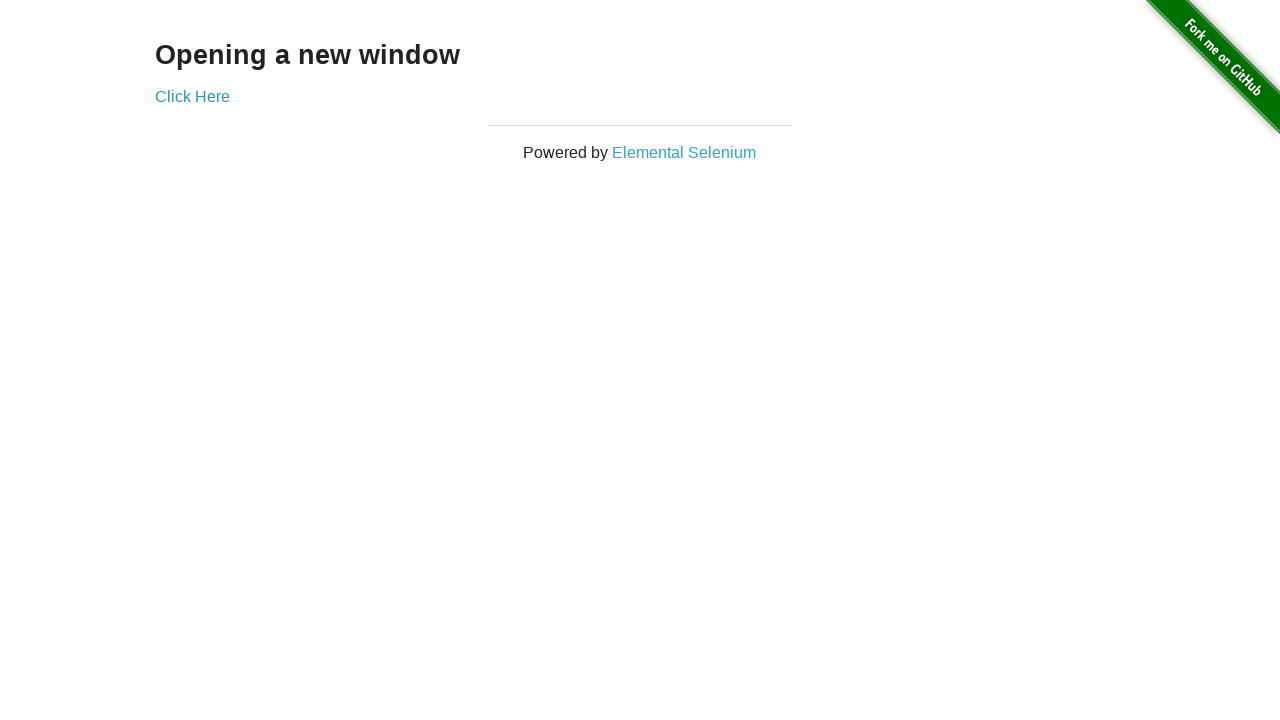

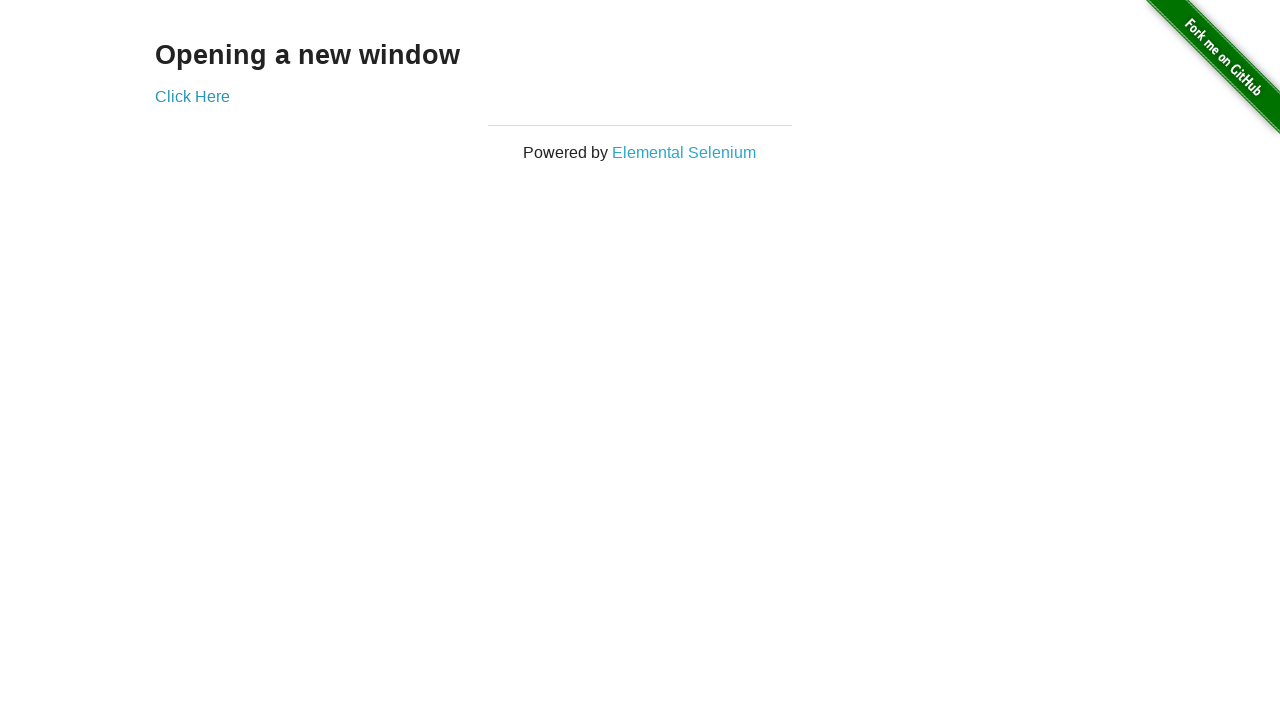